Tests checkbox interactions by clicking checkboxes to toggle their state

Starting URL: https://the-internet.herokuapp.com/checkboxes

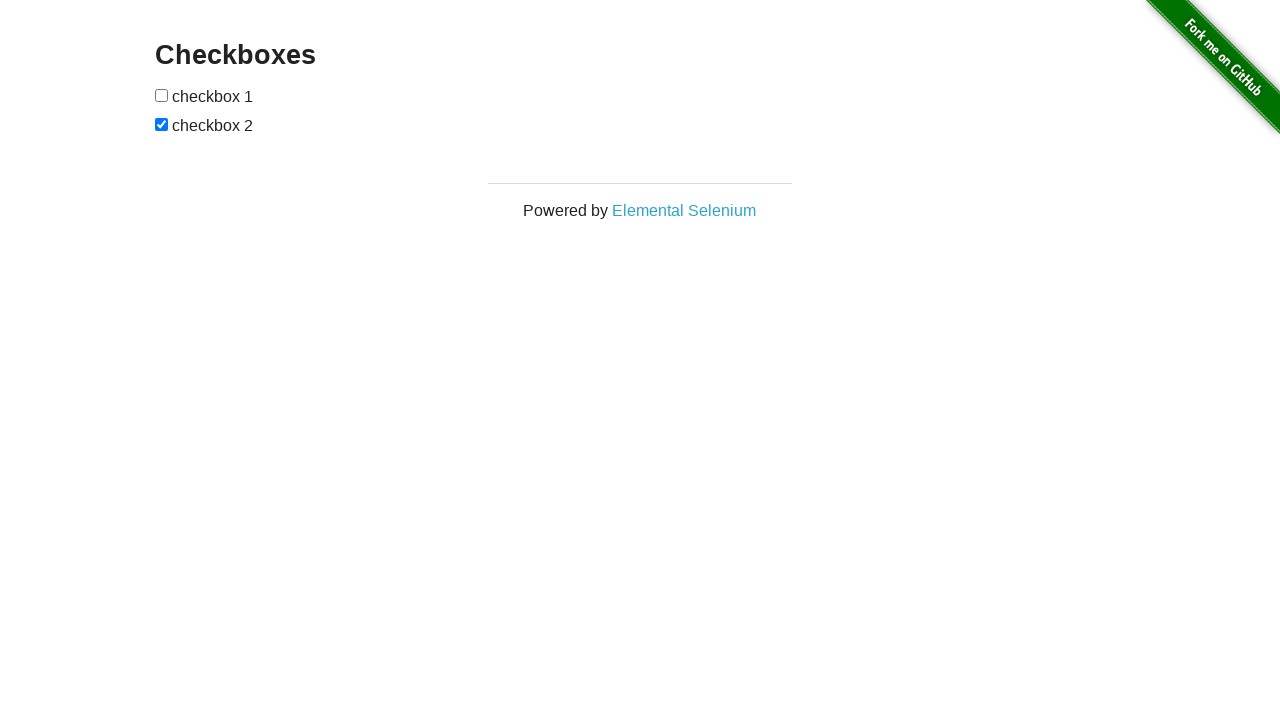

Clicked first checkbox to toggle its state at (162, 95) on xpath=//*[@id='checkboxes']/input[1]
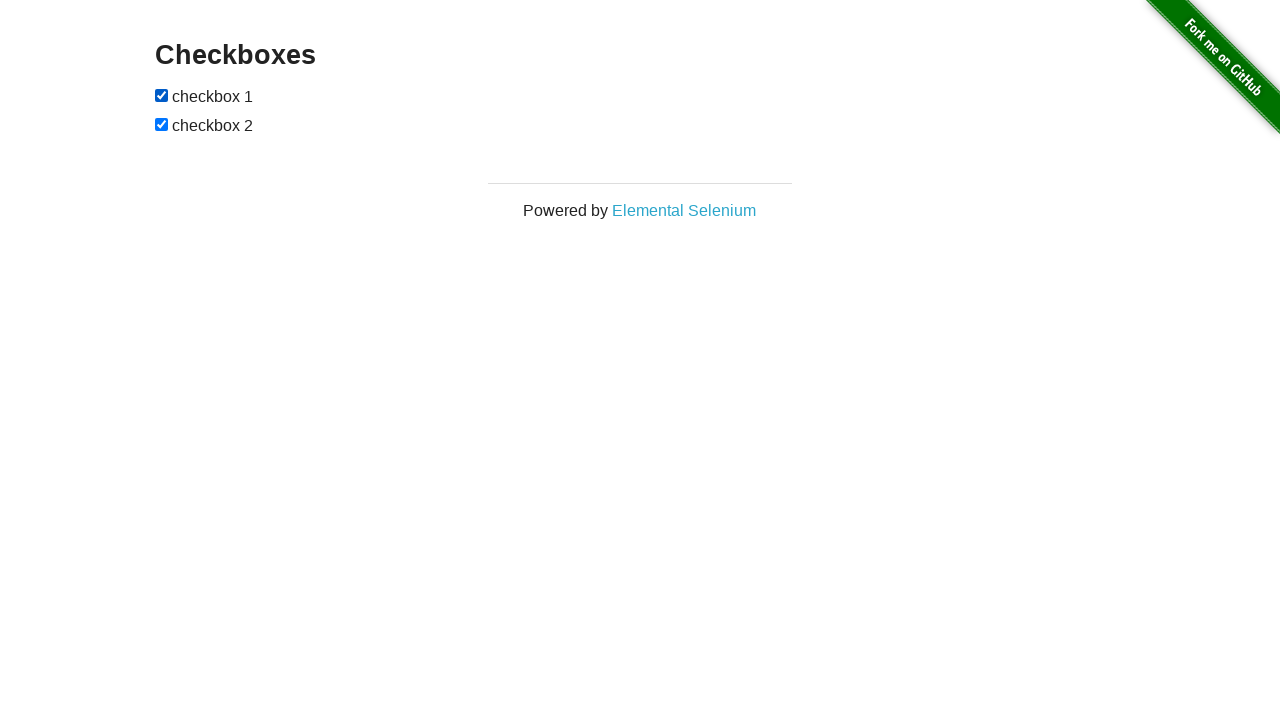

Clicked second checkbox to toggle its state at (162, 124) on xpath=//*[@id='checkboxes']/input[2]
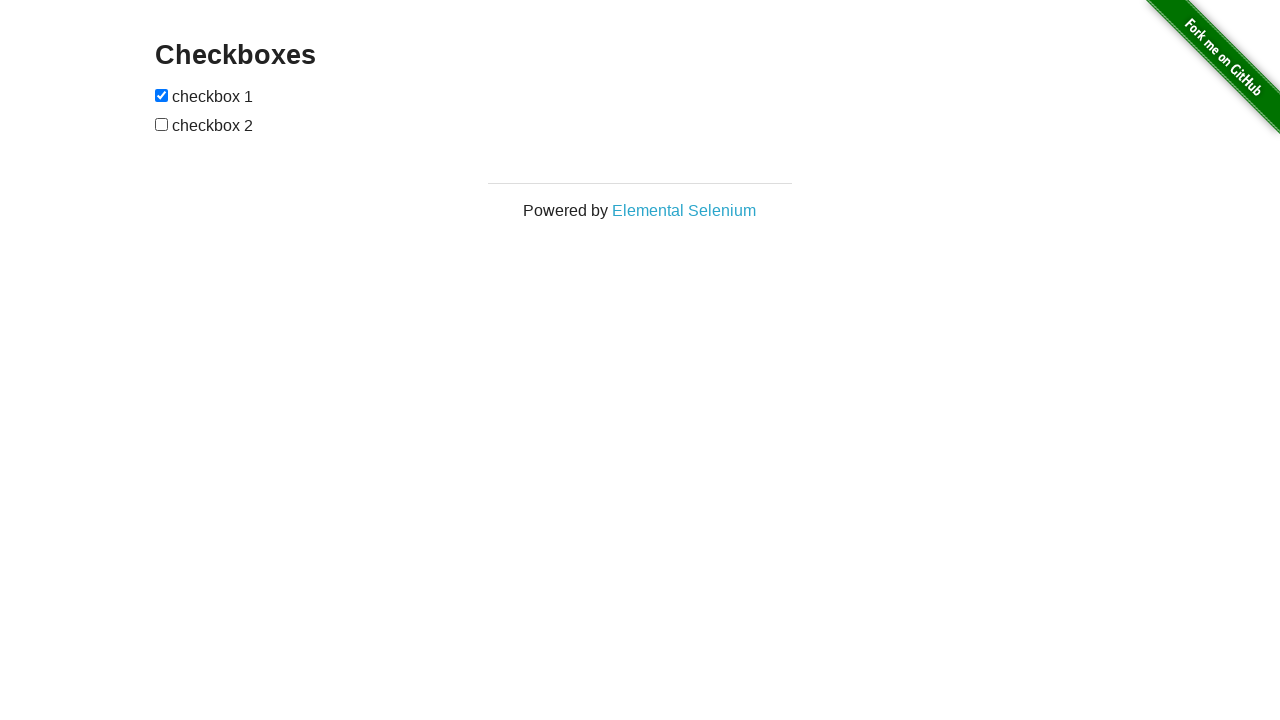

Verified first checkbox is checked
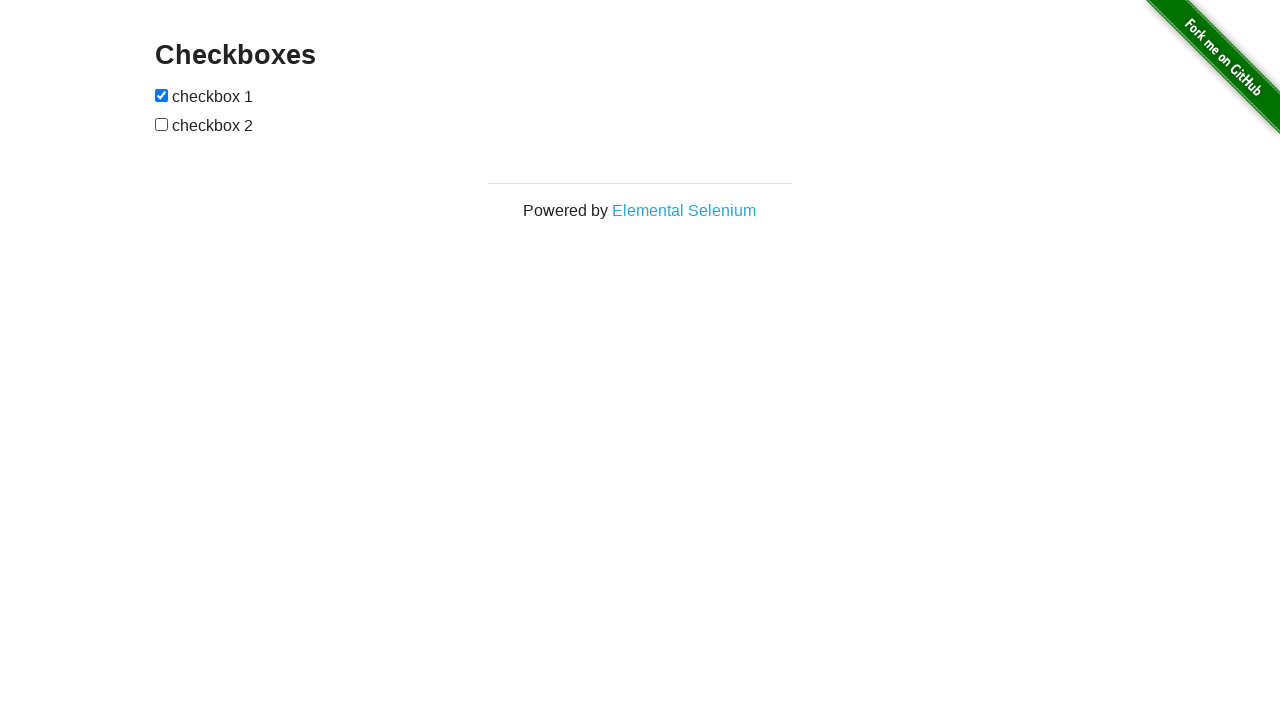

Verified second checkbox is checked
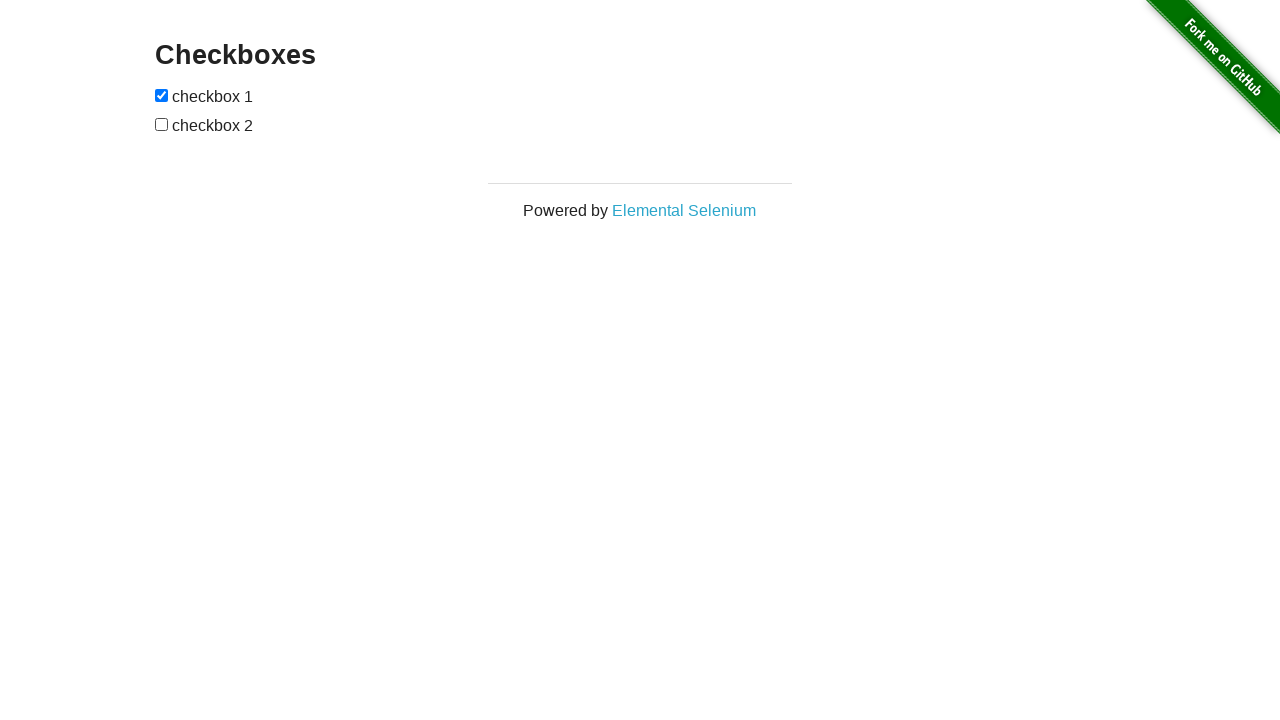

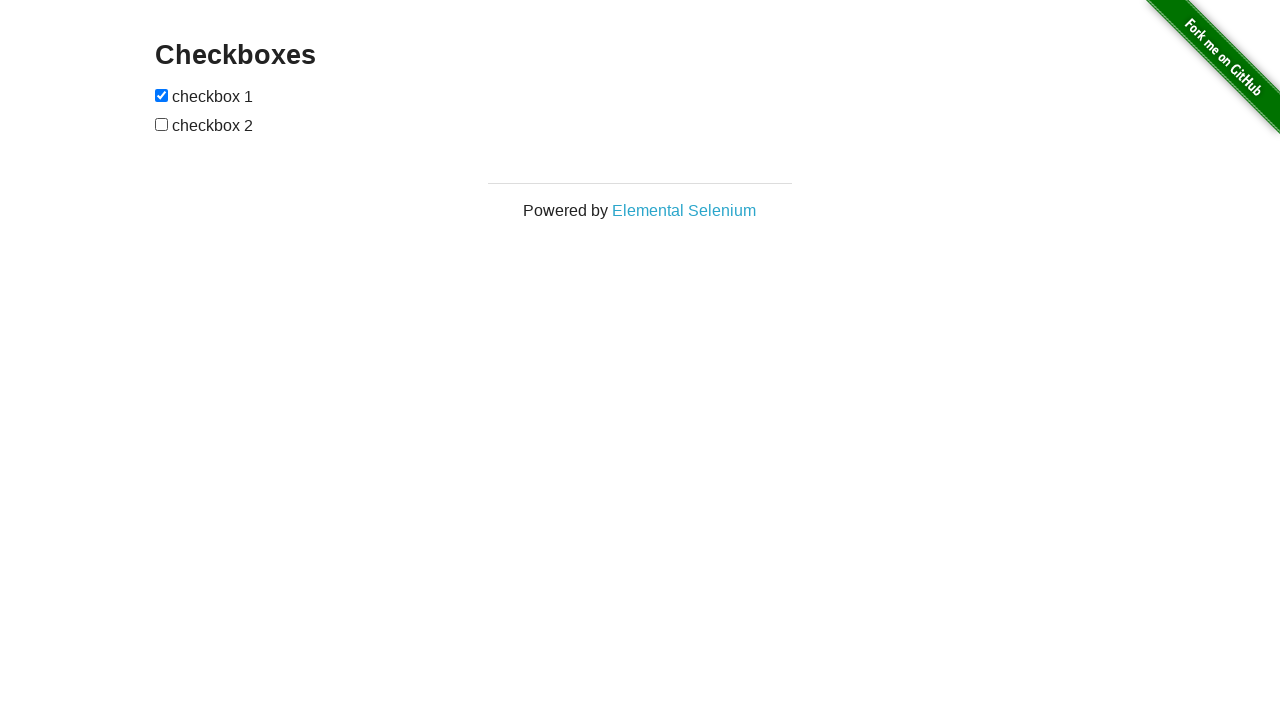